Tests that checkboxes can be deselected by clicking on them if they are already selected

Starting URL: https://the-internet.herokuapp.com/checkboxes

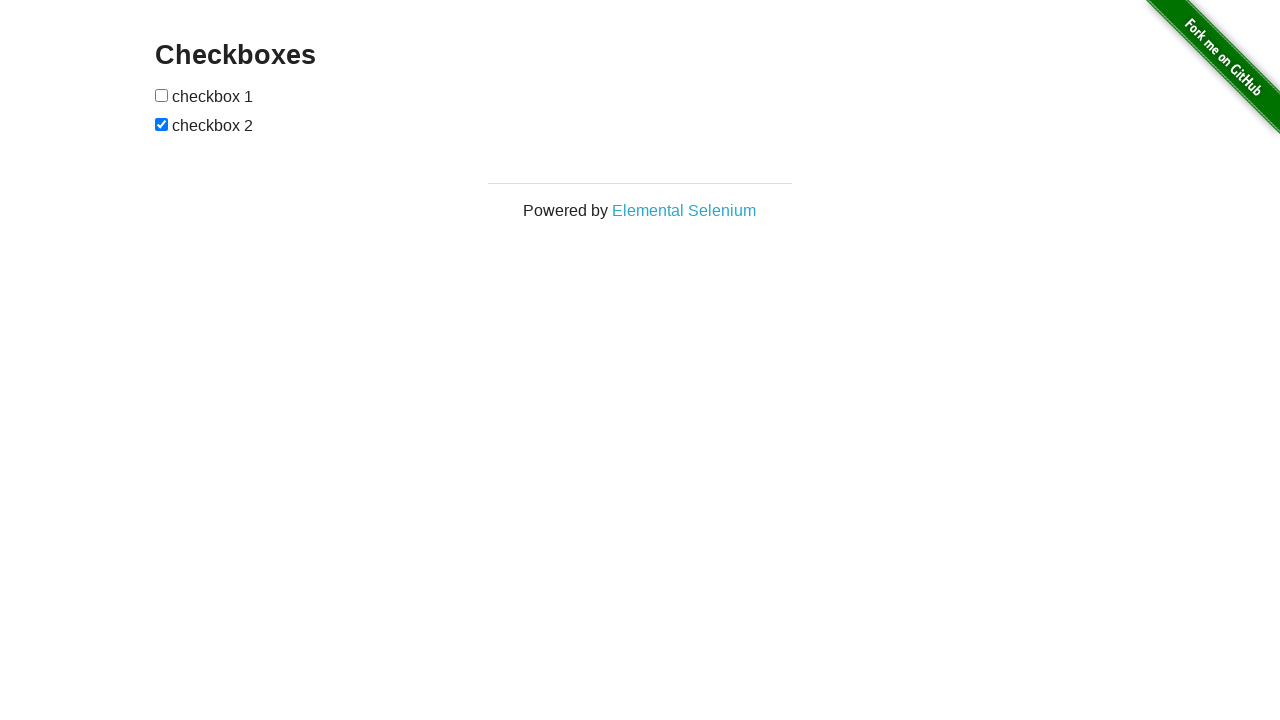

Located first checkbox element
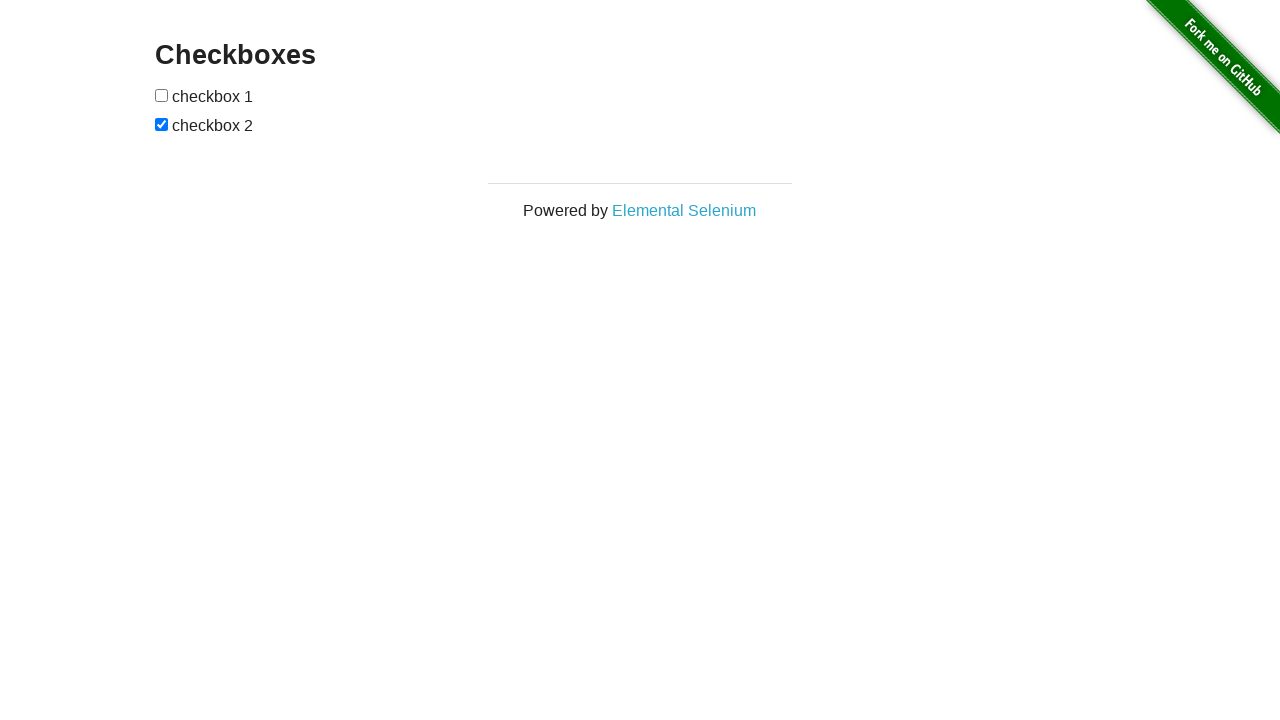

Verified first checkbox is deselected
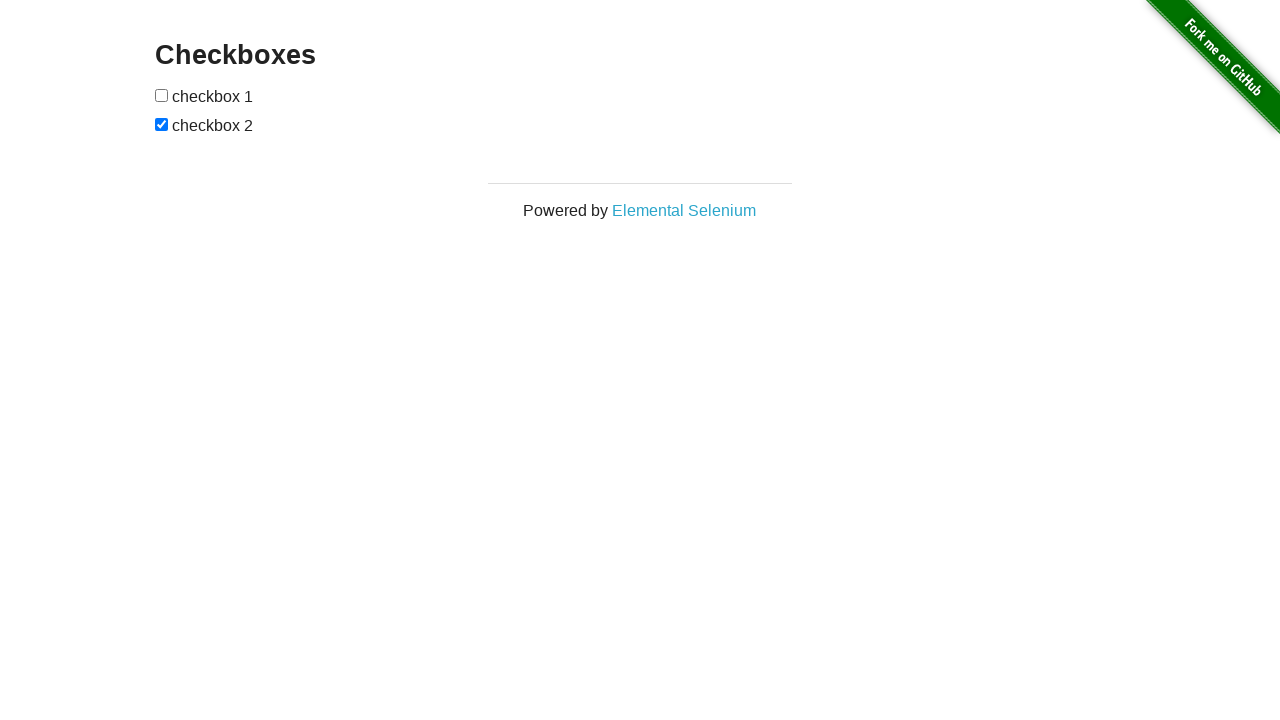

Located second checkbox element
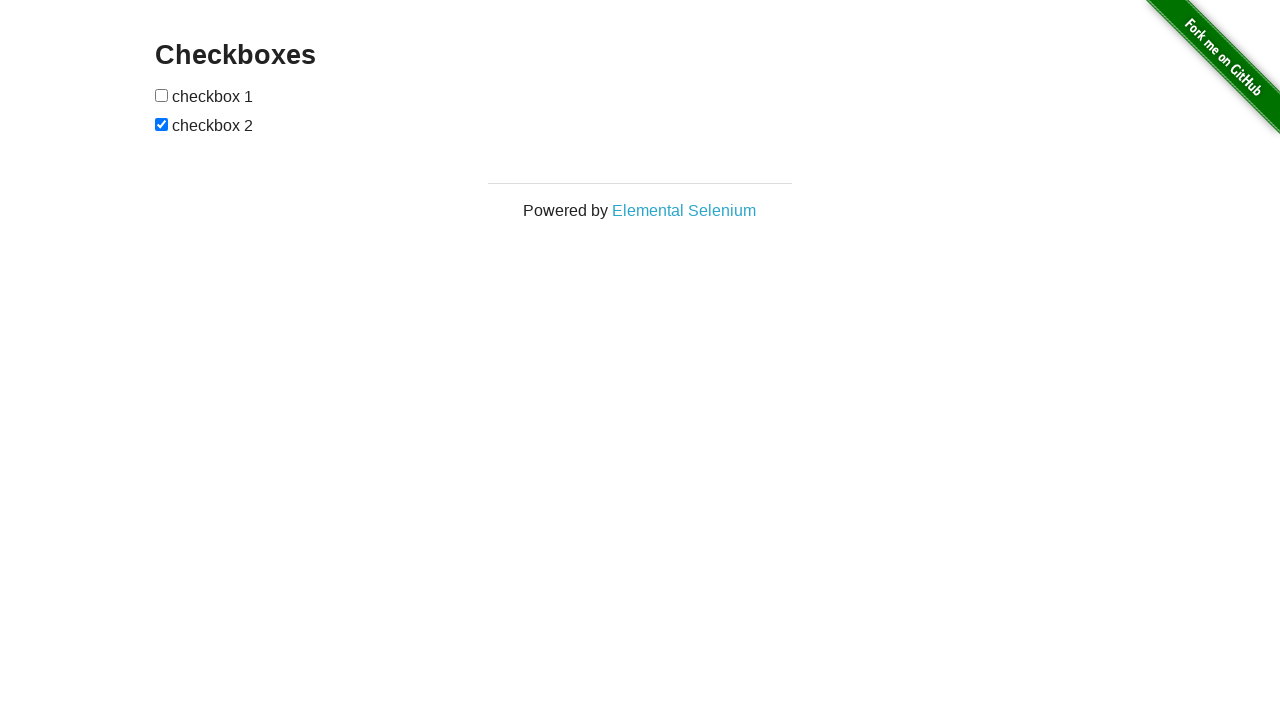

Second checkbox is checked, proceeding to deselect
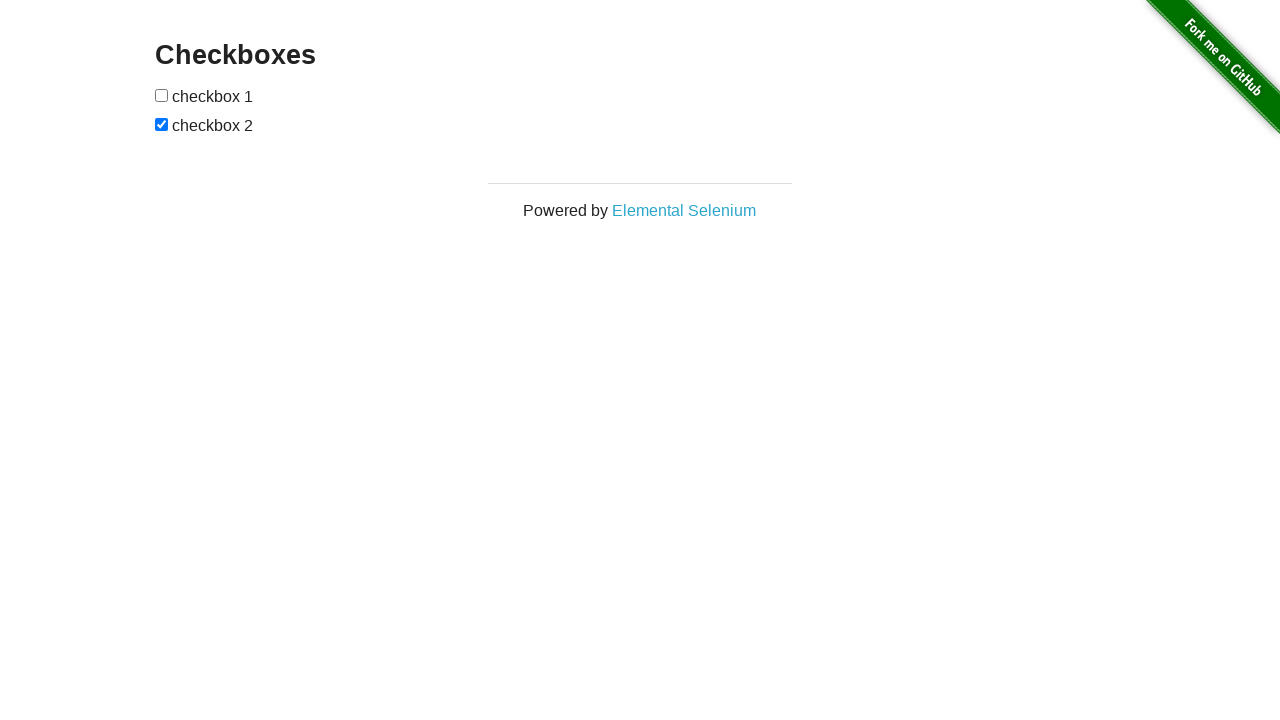

Clicked second checkbox to deselect it at (162, 124) on xpath=//input[@type='checkbox'][2]
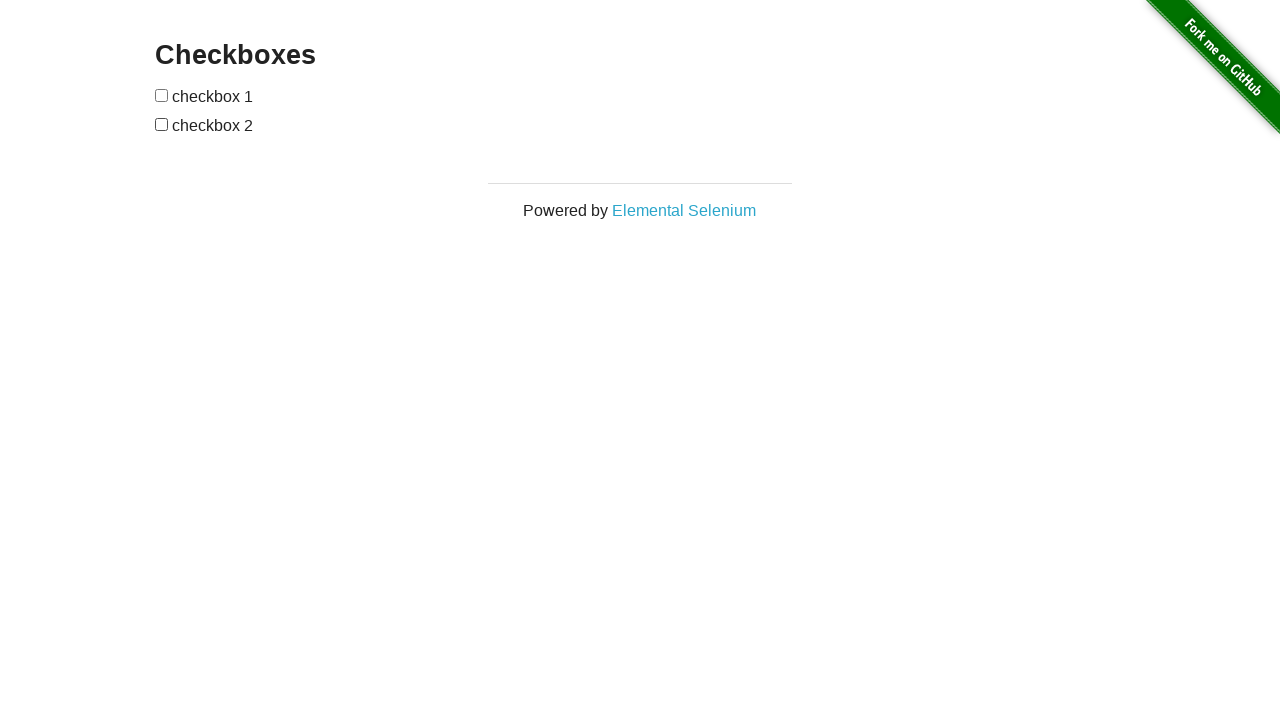

Verified second checkbox is deselected
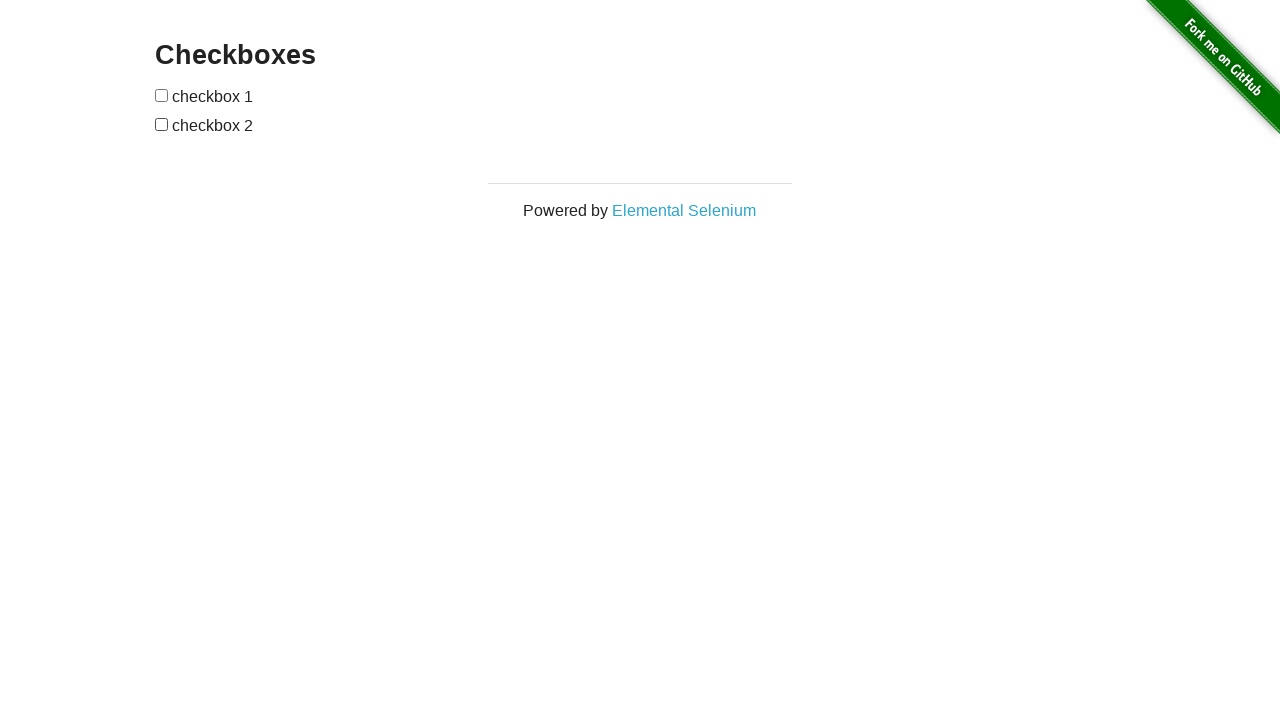

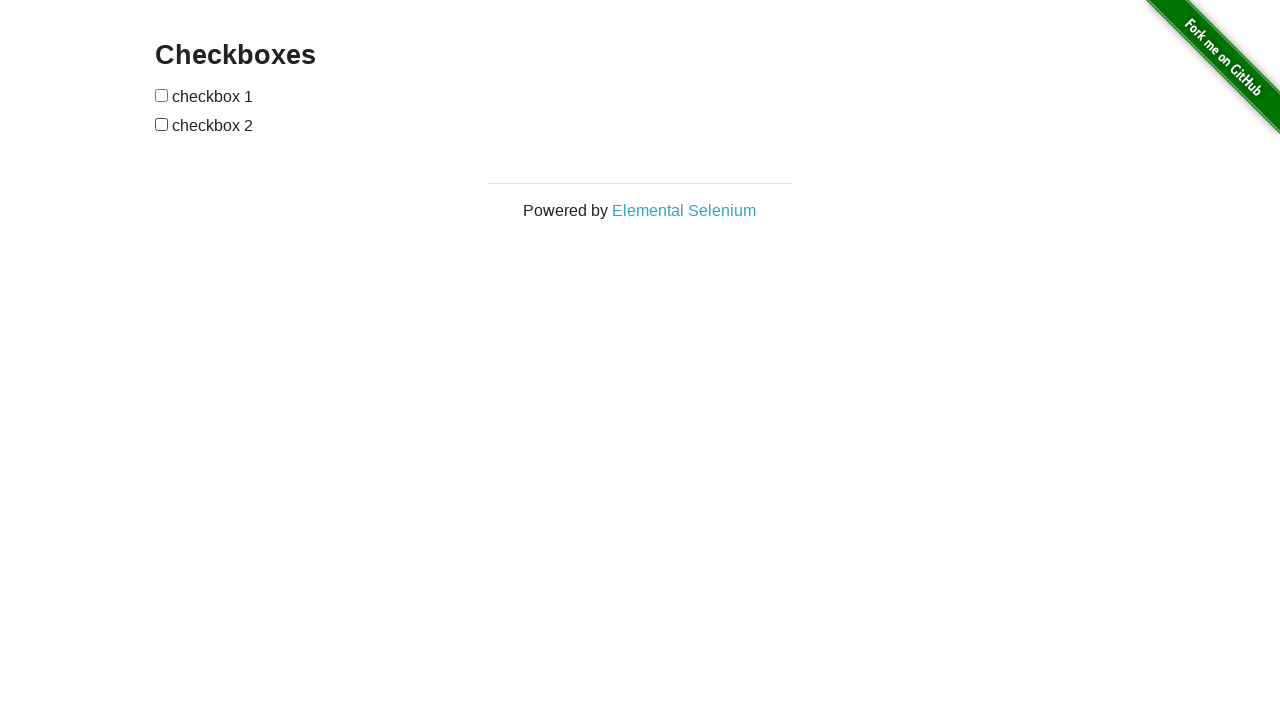